Navigates to HDFC Bank homepage and verifies the page loads successfully

Starting URL: https://www.hdfcbank.com/

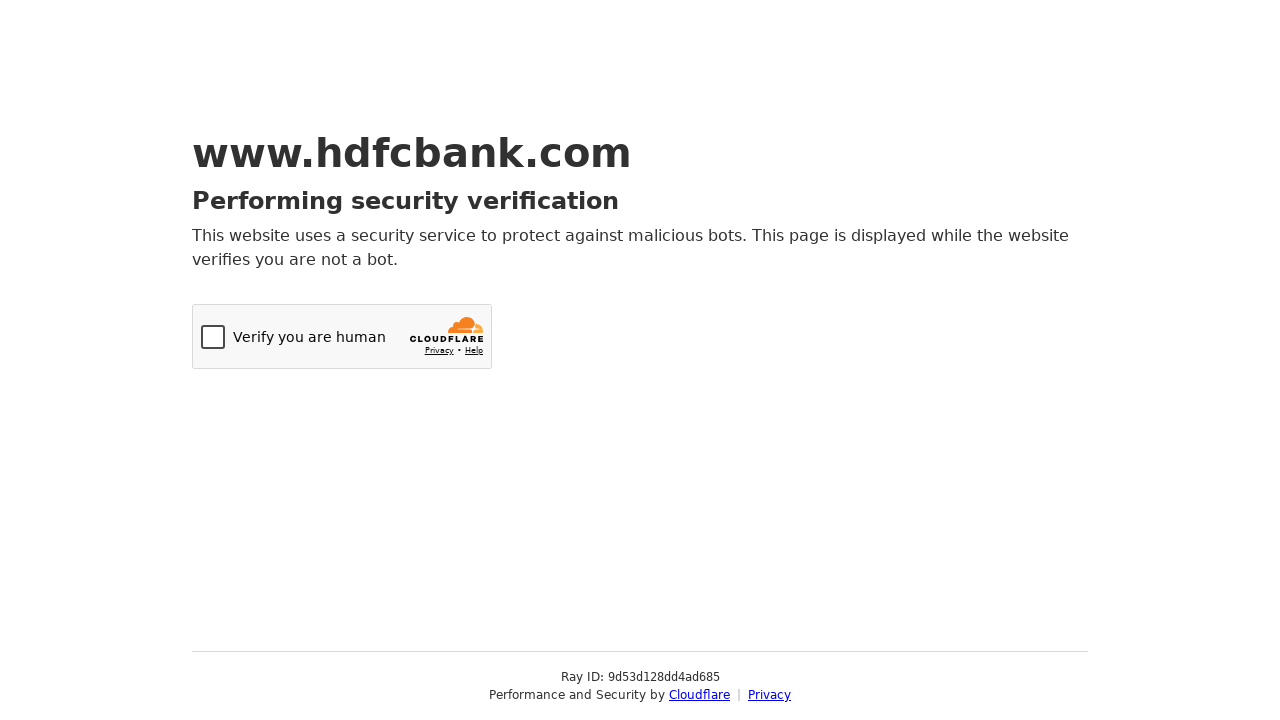

Navigated to HDFC Bank homepage
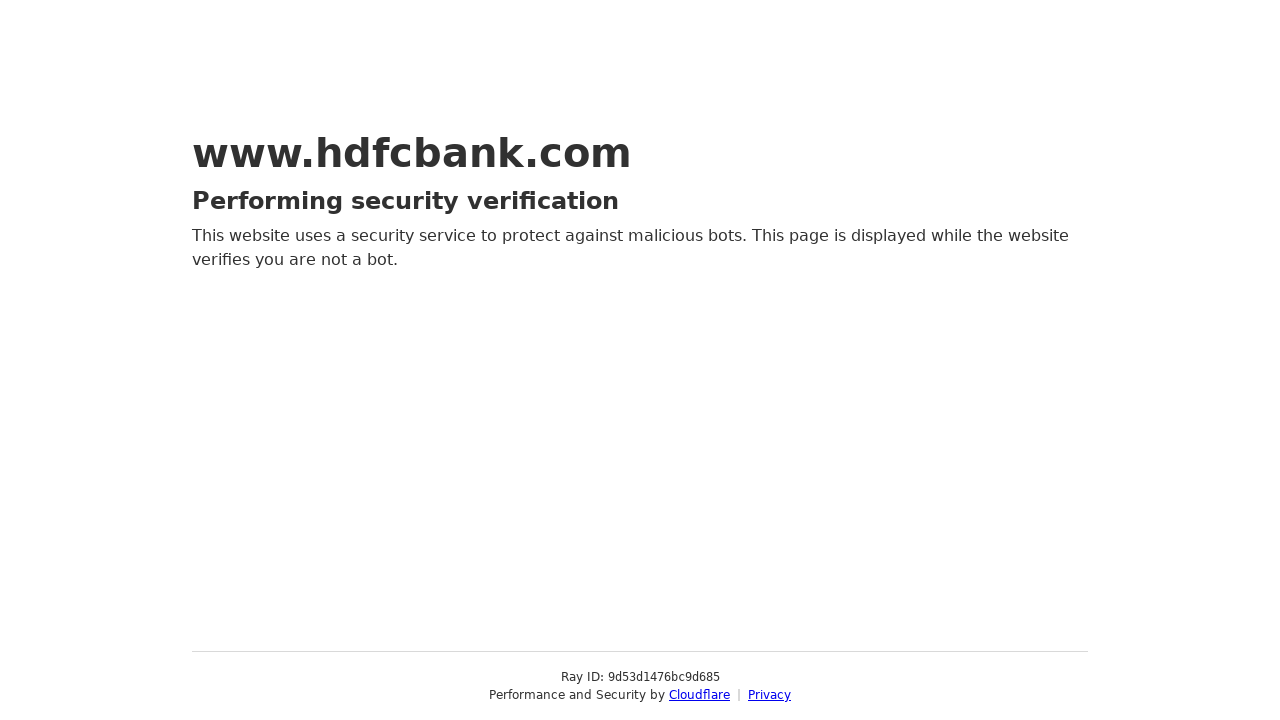

Page DOM content loaded
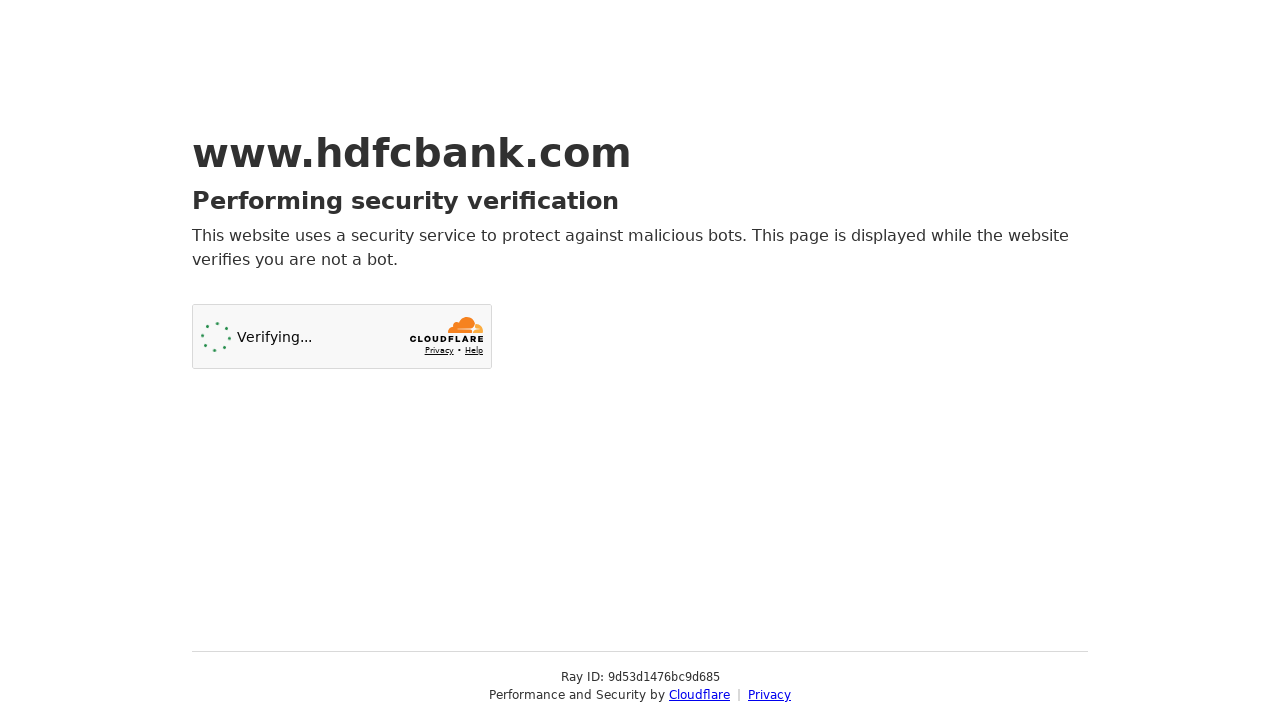

Body element loaded successfully
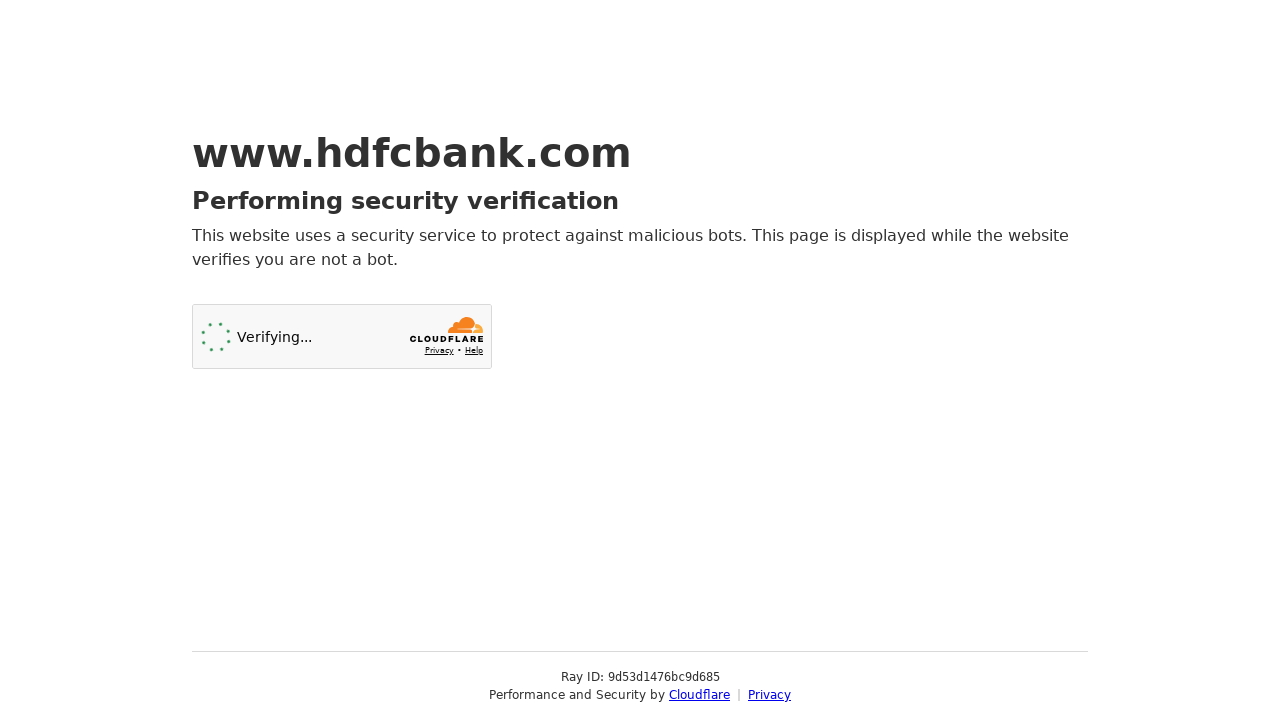

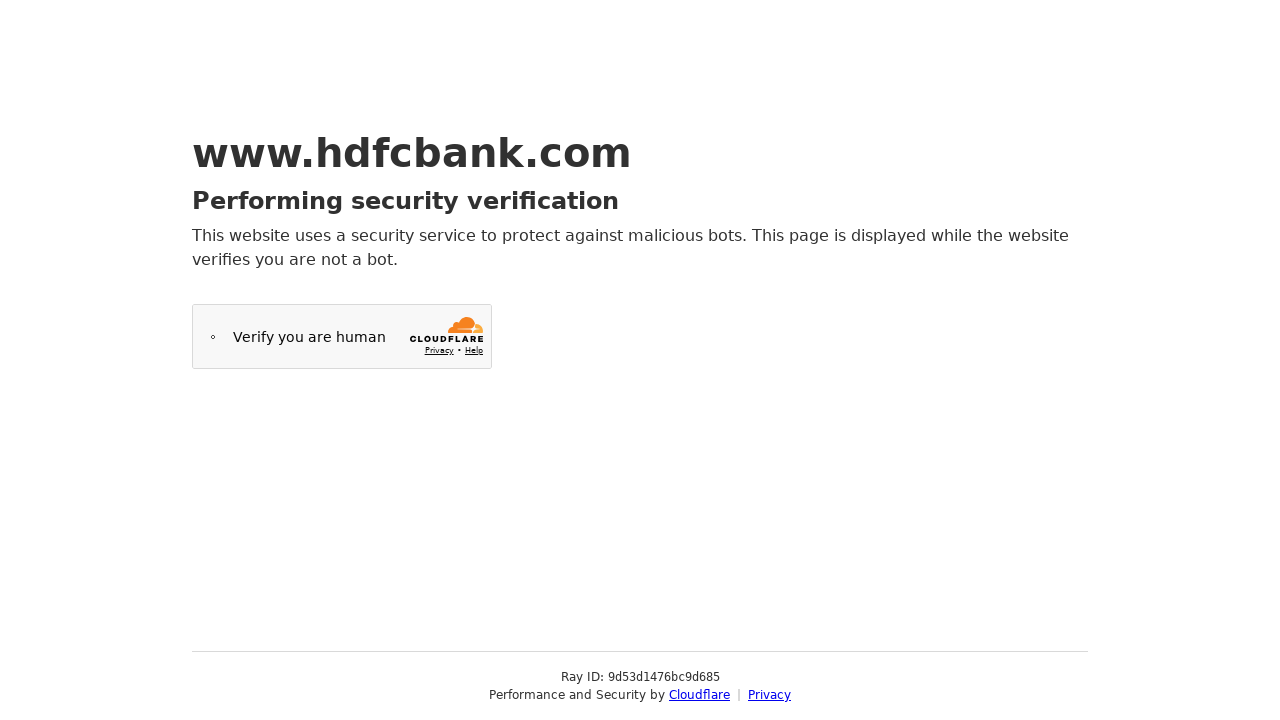